Navigates to a Taiwan stock monthly revenue page on CMoney, scrolls to load content, and verifies that the revenue data table is displayed

Starting URL: https://www.cmoney.tw/finance/3017/f00029

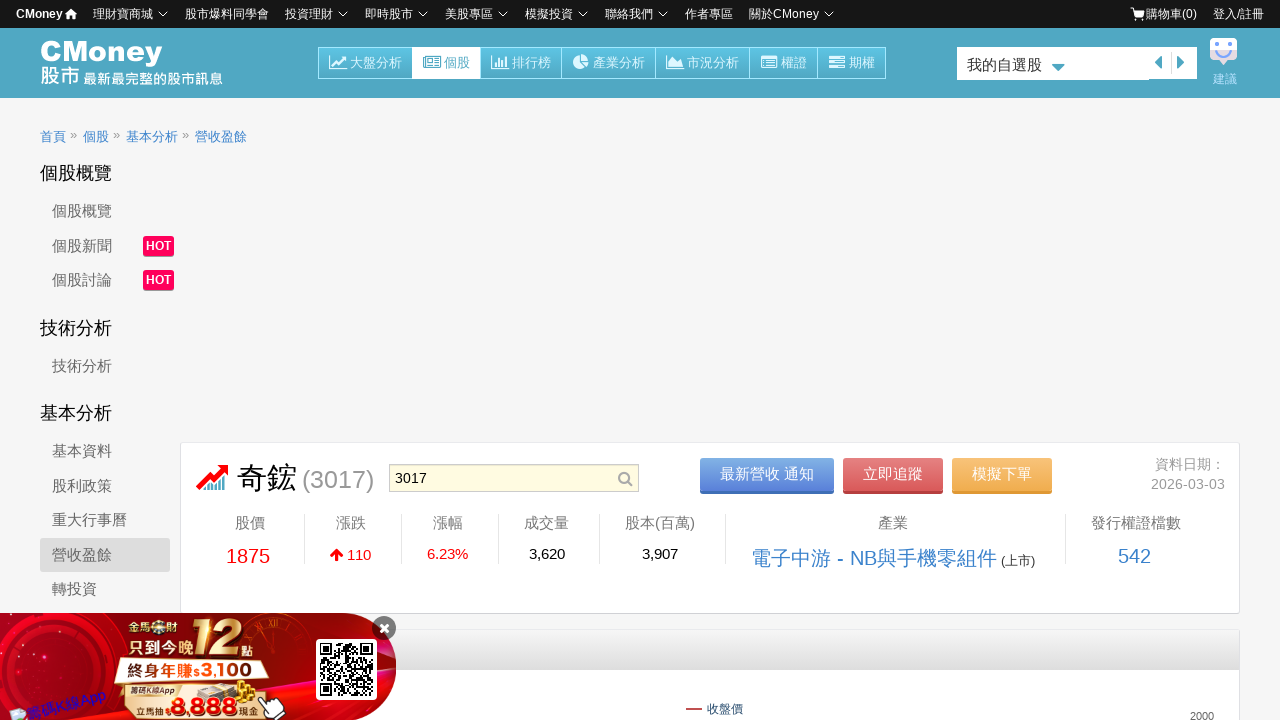

Scrolled to bottom of page to trigger lazy loading
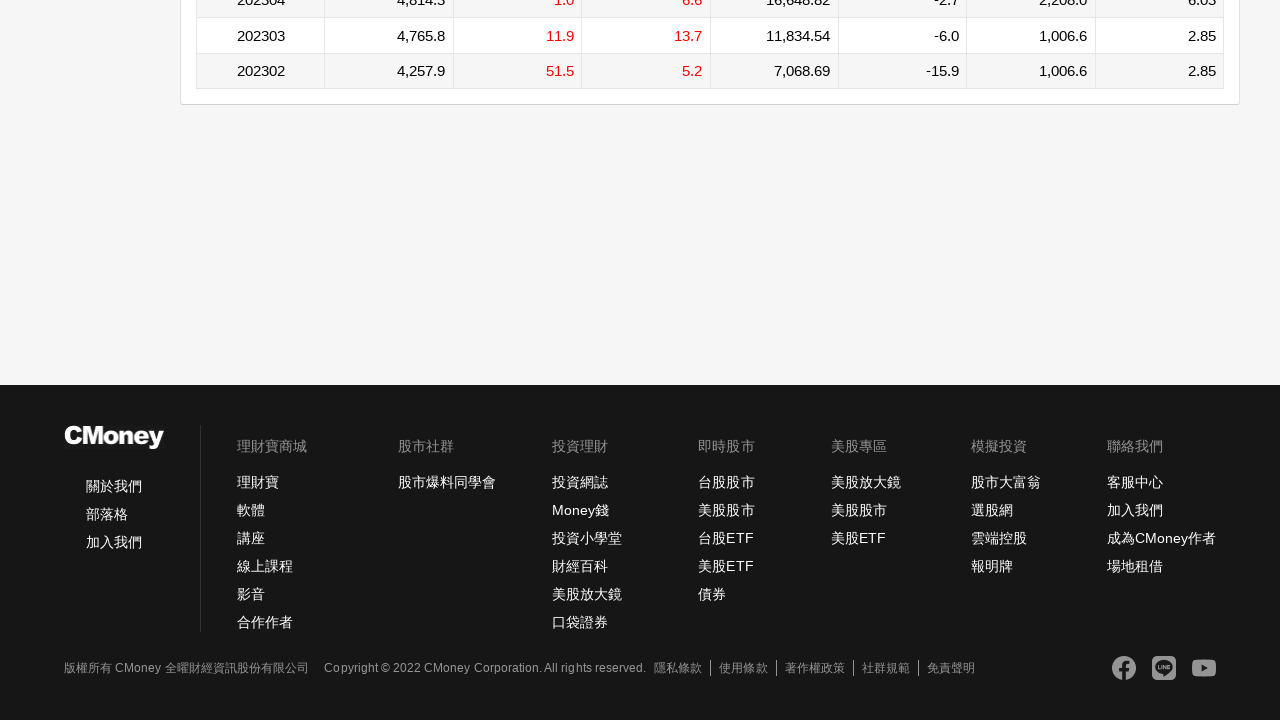

Revenue data table loaded successfully
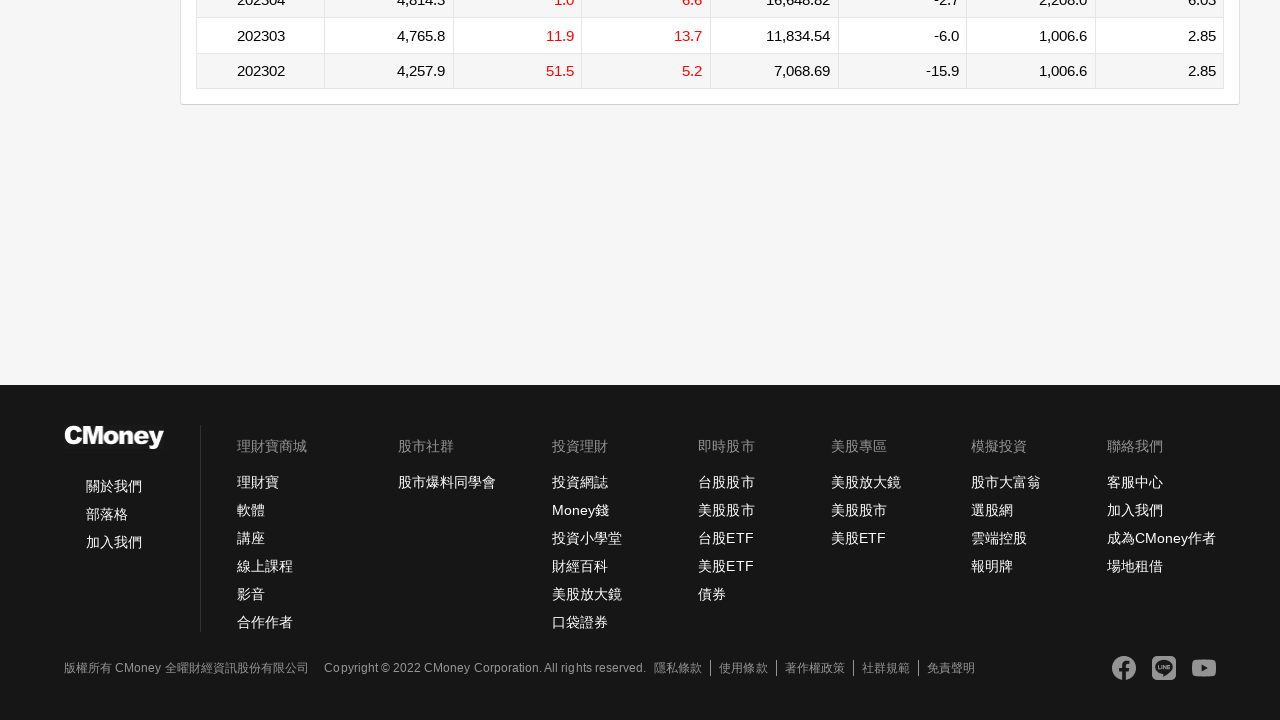

Verified table rows are present in revenue data table
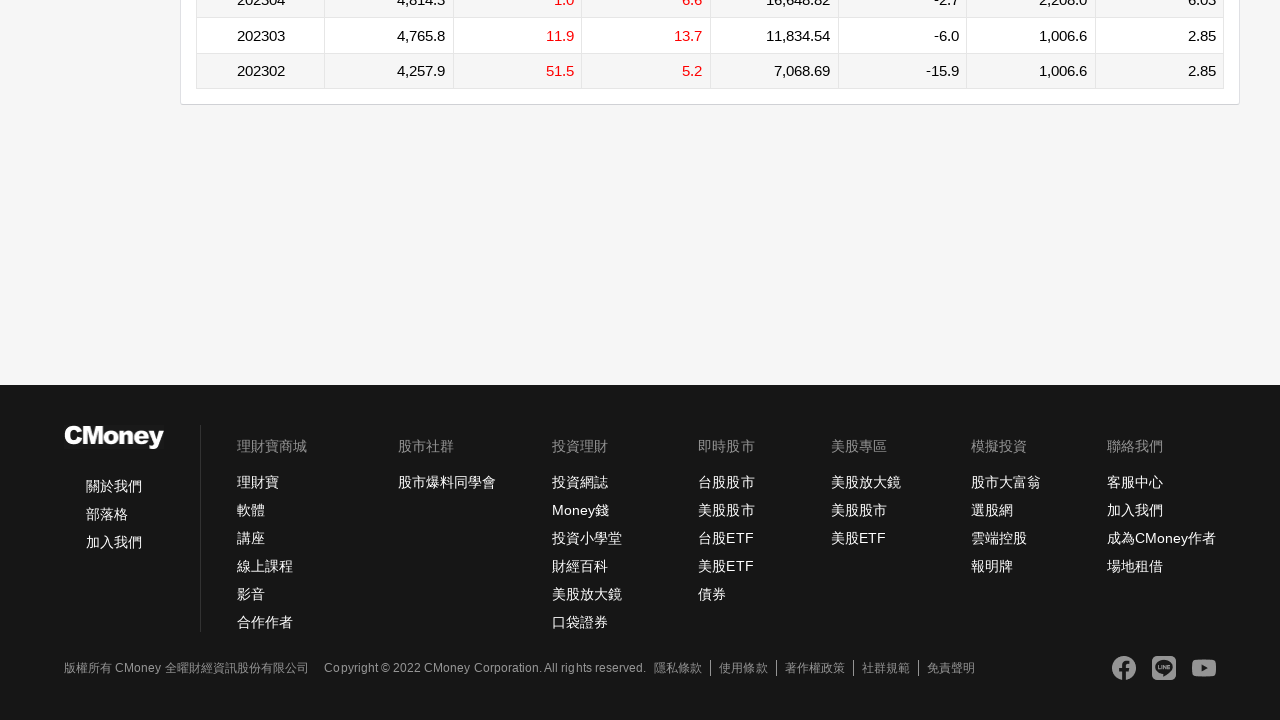

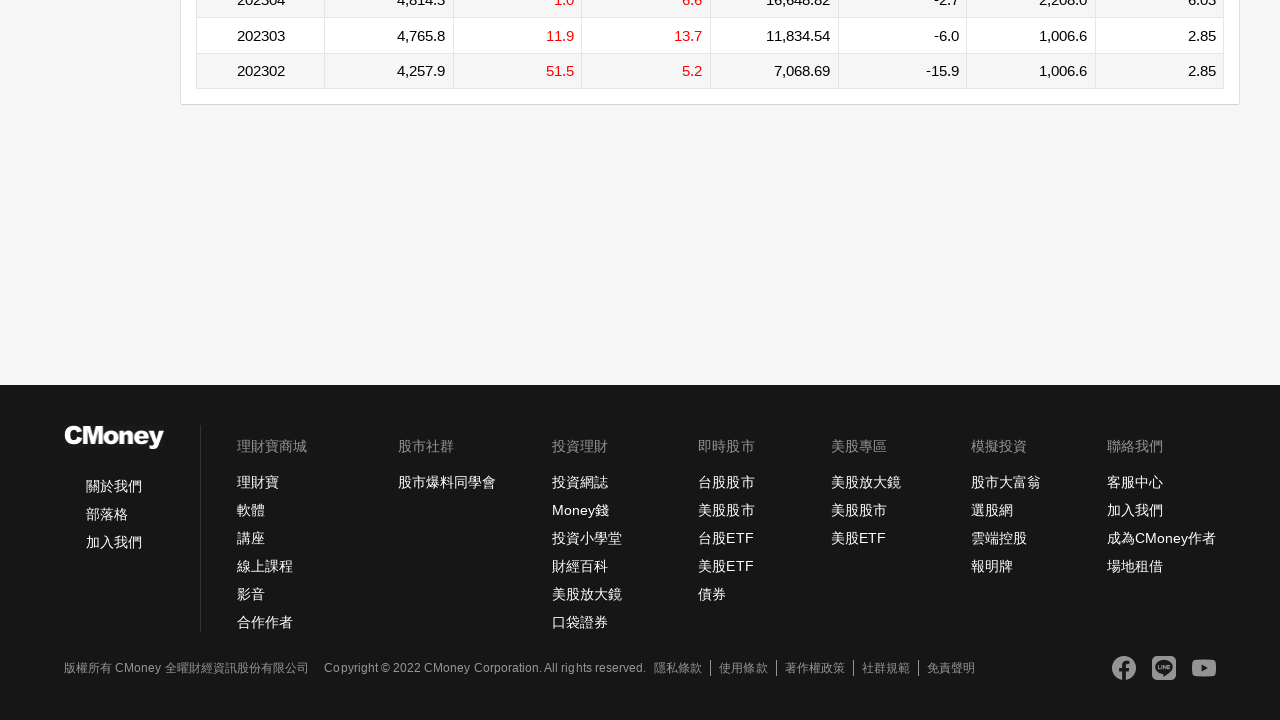